Tests that whitespace is trimmed from edited todo text

Starting URL: https://demo.playwright.dev/todomvc

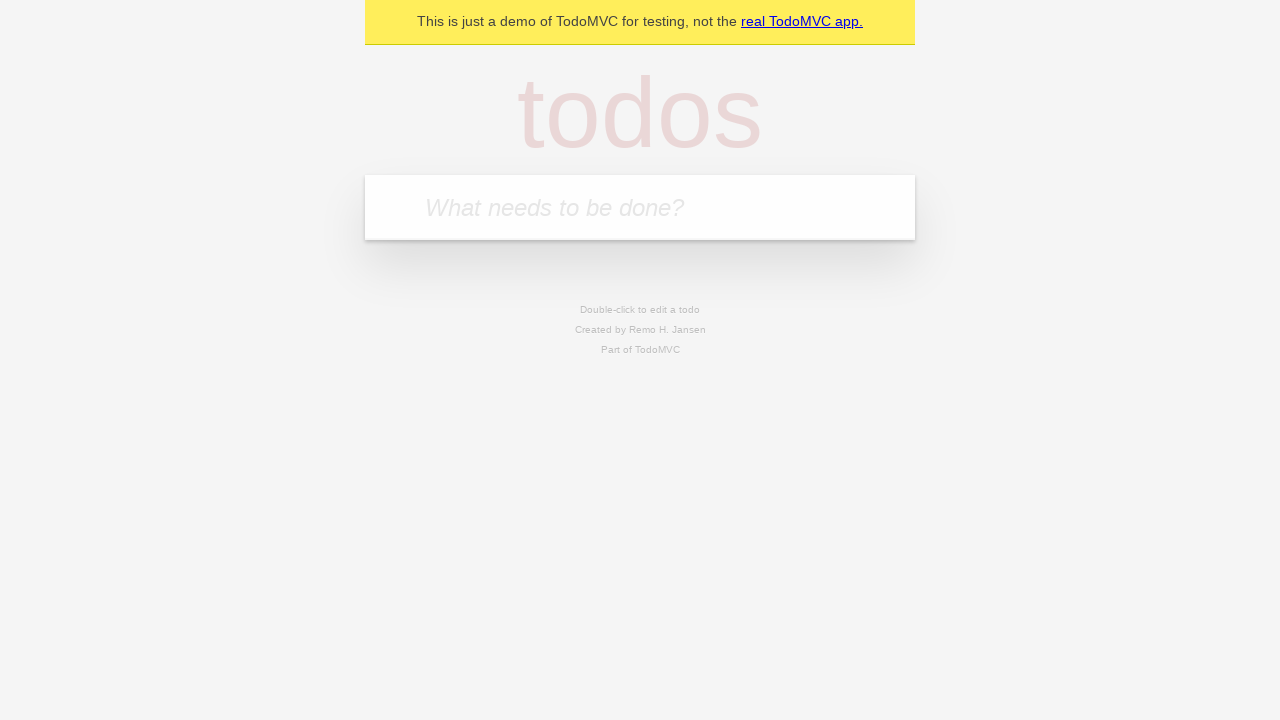

Filled first todo input with 'buy some cheese' on internal:attr=[placeholder="What needs to be done?"i]
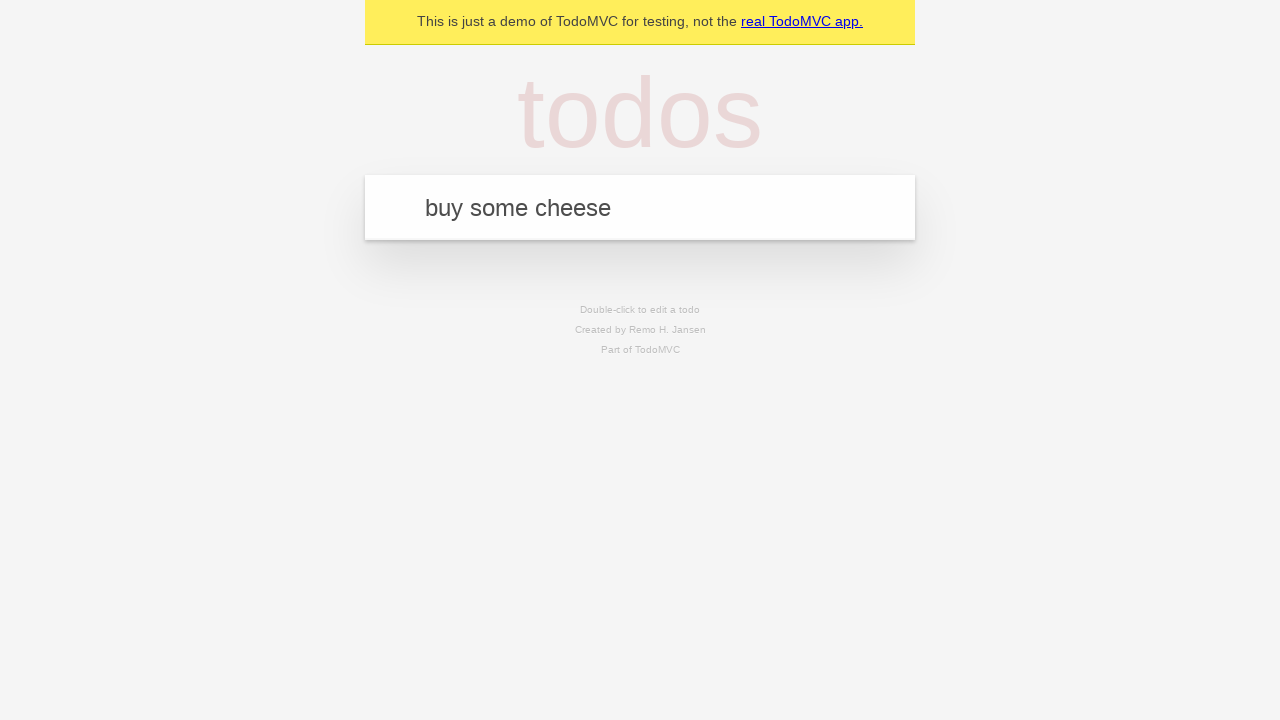

Pressed Enter to add first todo on internal:attr=[placeholder="What needs to be done?"i]
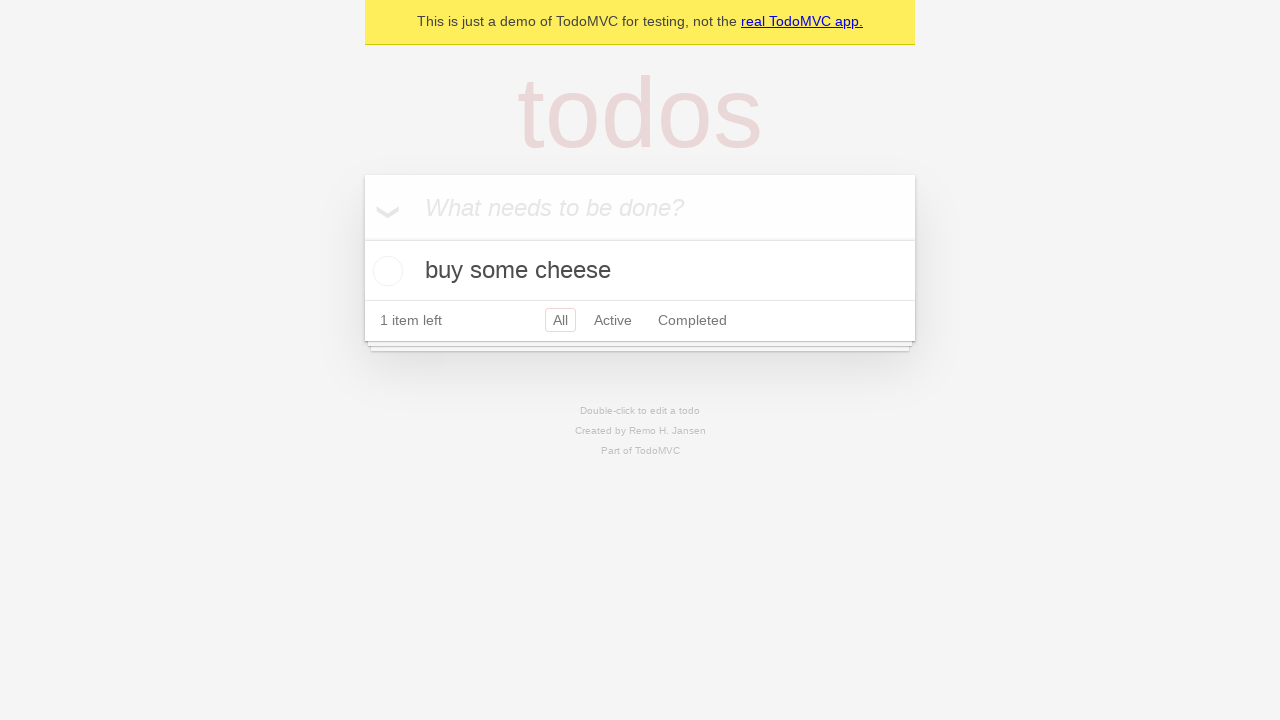

Filled second todo input with 'feed the cat' on internal:attr=[placeholder="What needs to be done?"i]
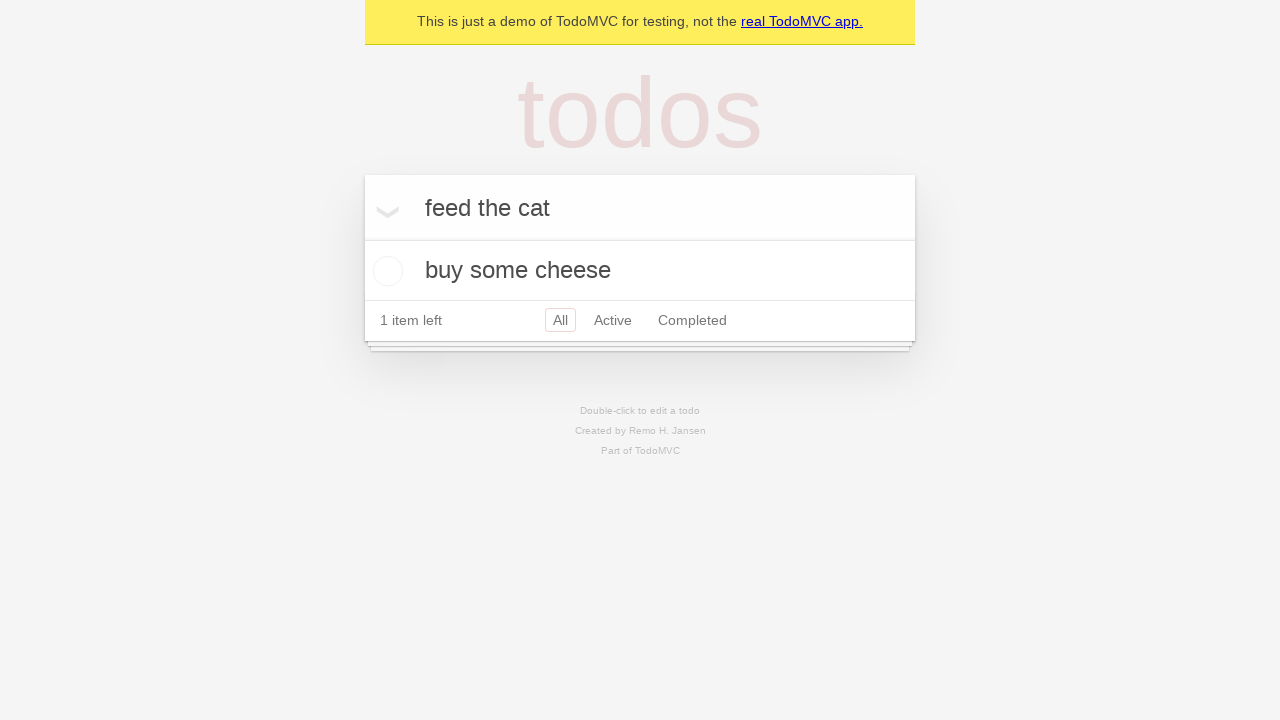

Pressed Enter to add second todo on internal:attr=[placeholder="What needs to be done?"i]
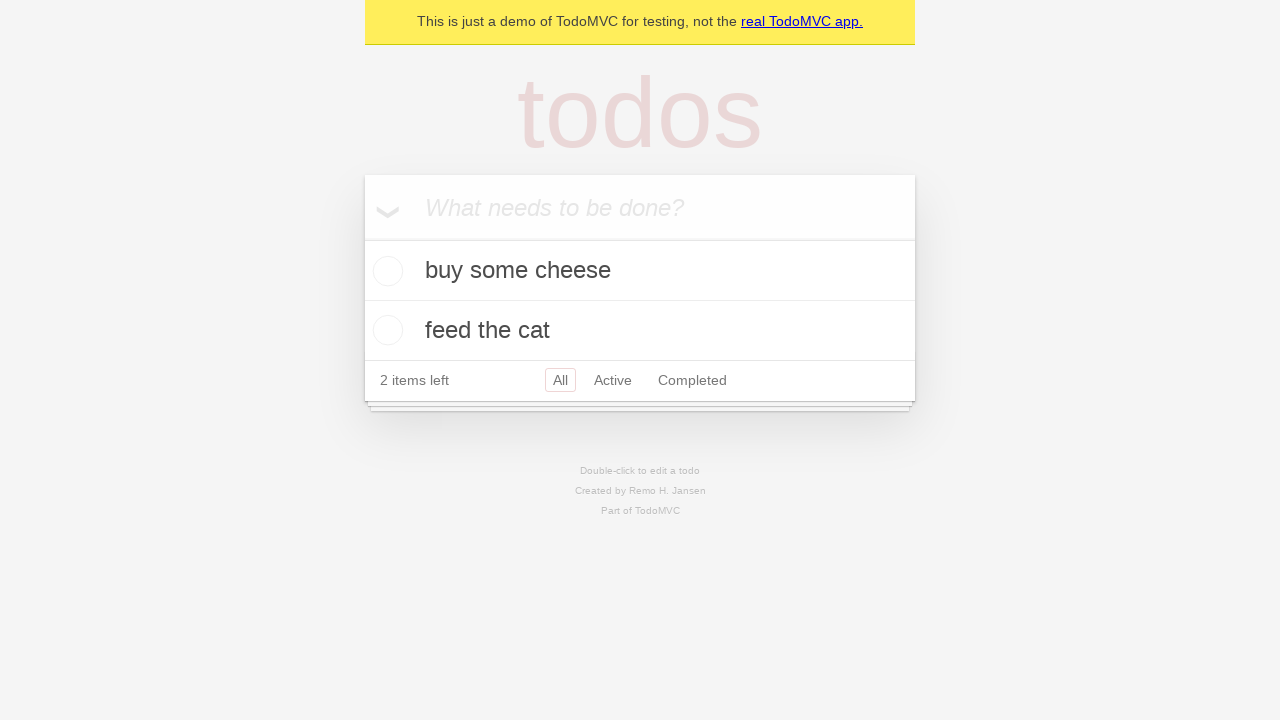

Filled third todo input with 'book a doctors appointment' on internal:attr=[placeholder="What needs to be done?"i]
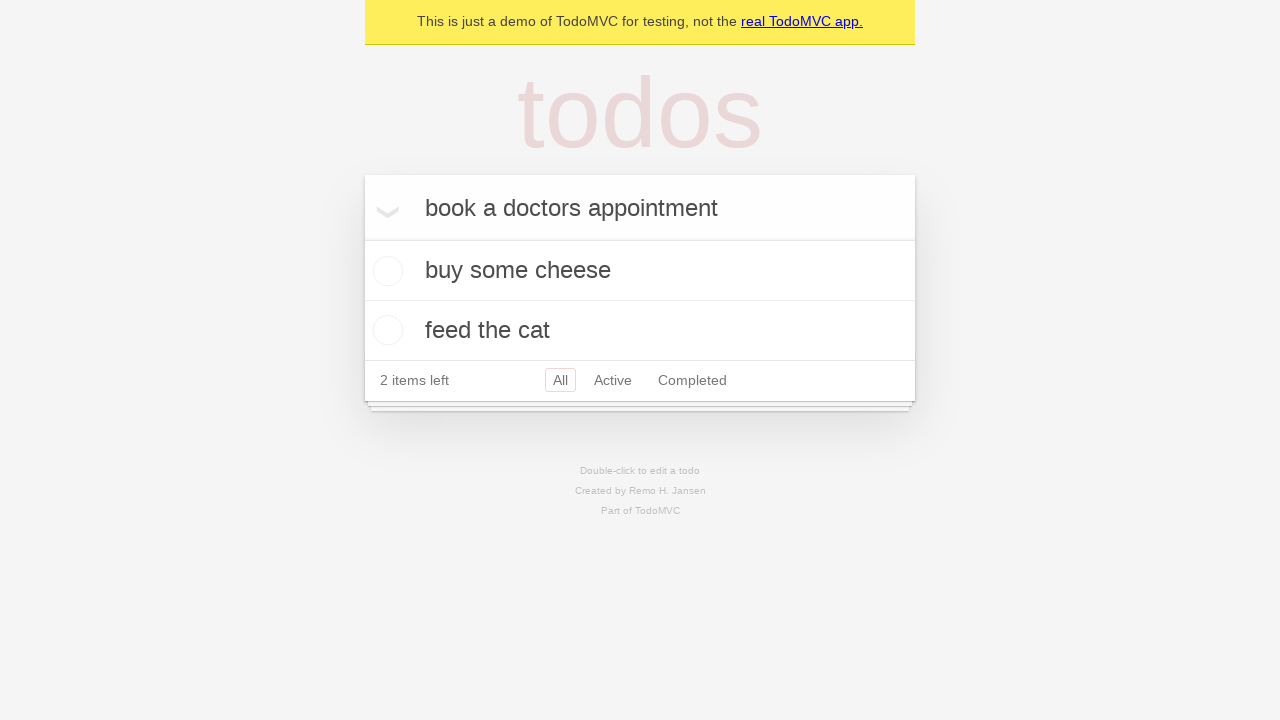

Pressed Enter to add third todo on internal:attr=[placeholder="What needs to be done?"i]
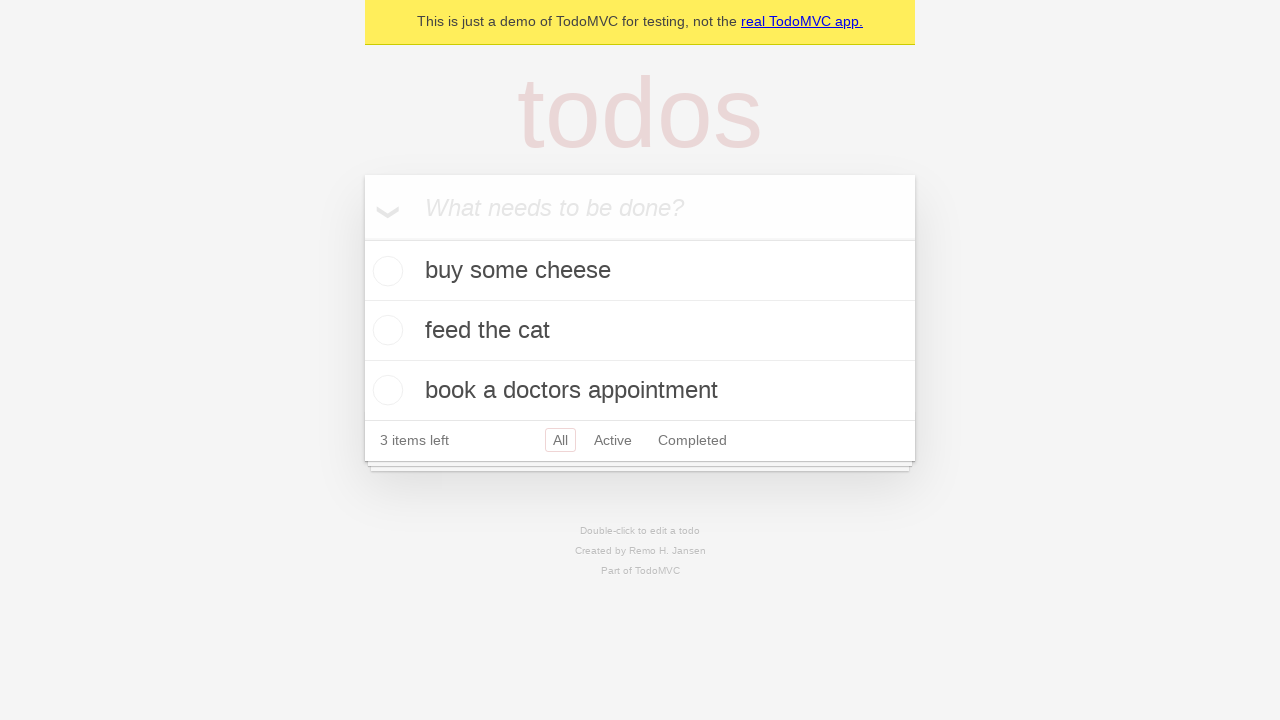

Waited for third todo item to load
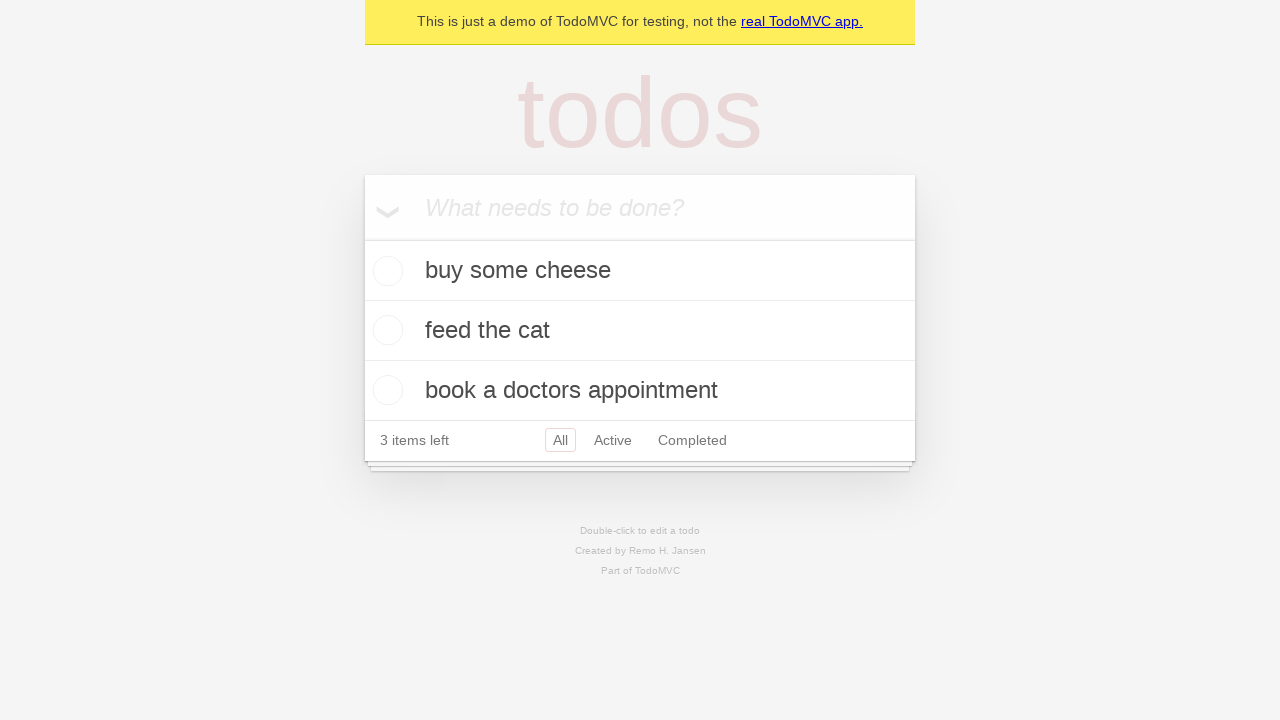

Double-clicked second todo item to enter edit mode at (640, 331) on internal:testid=[data-testid="todo-item"s] >> nth=1
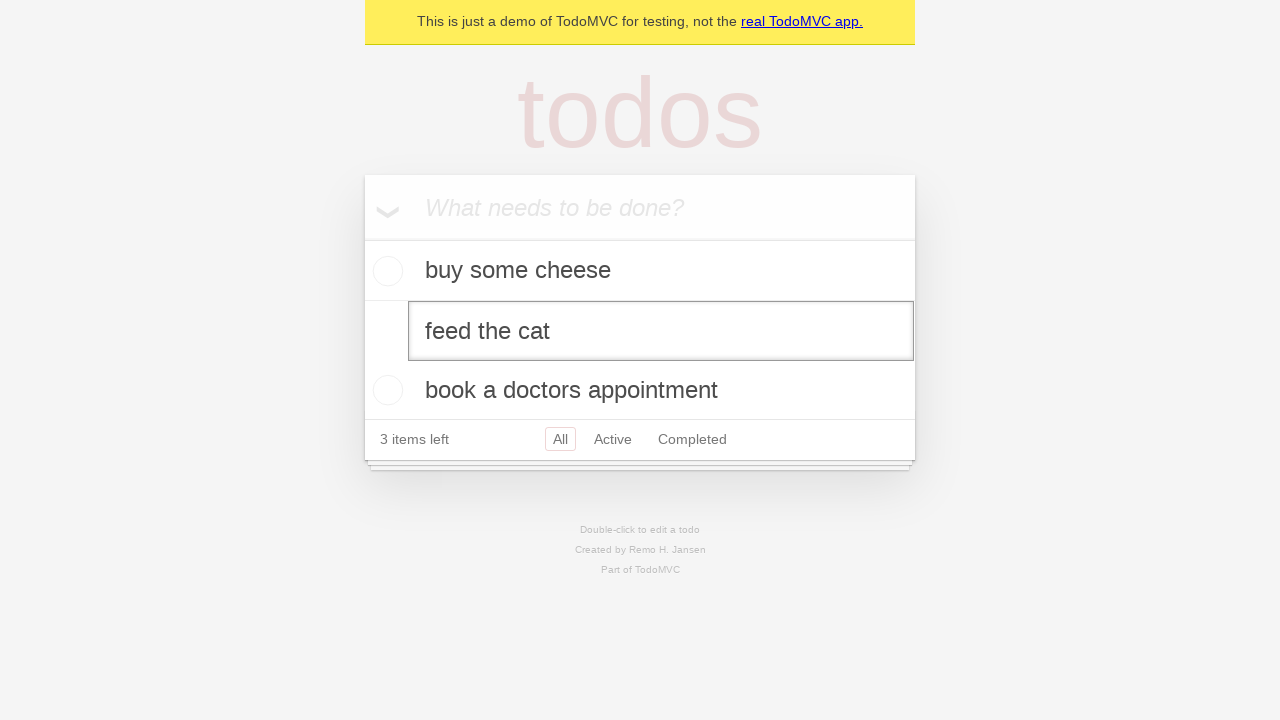

Filled edit field with 'buy some sausages' with surrounding whitespace on internal:testid=[data-testid="todo-item"s] >> nth=1 >> internal:role=textbox[nam
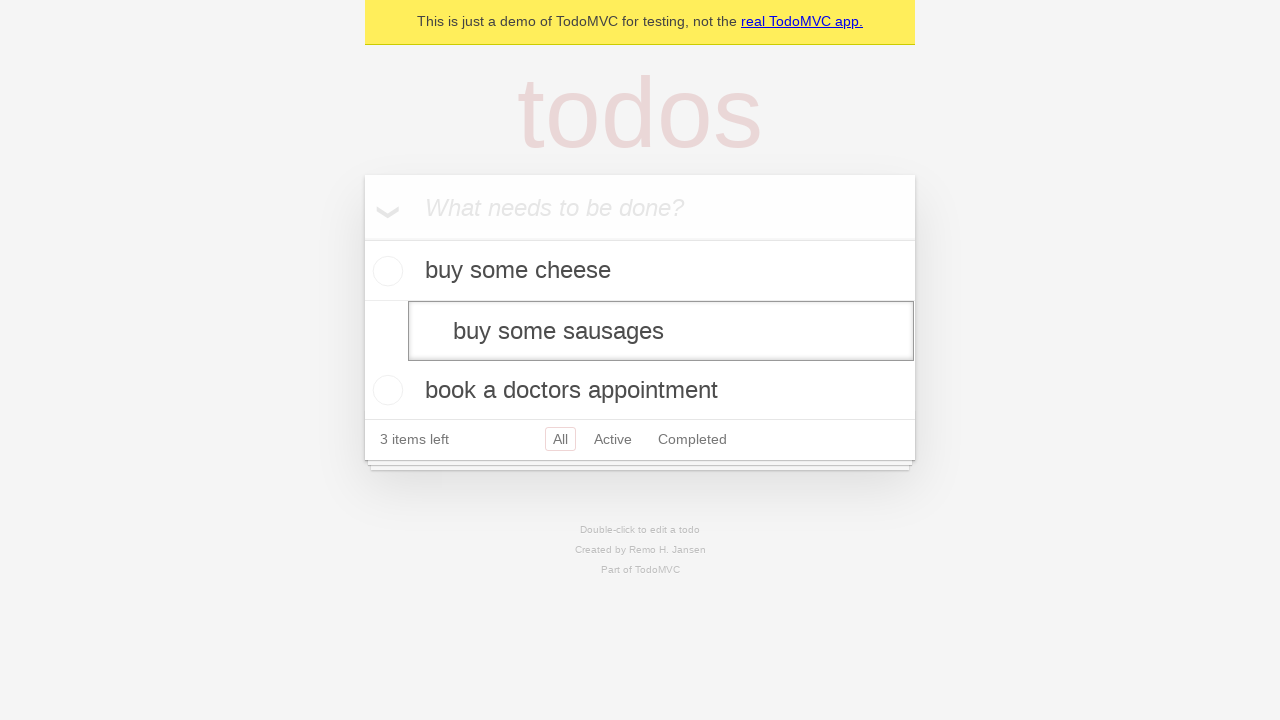

Pressed Enter to save edited todo, whitespace should be trimmed on internal:testid=[data-testid="todo-item"s] >> nth=1 >> internal:role=textbox[nam
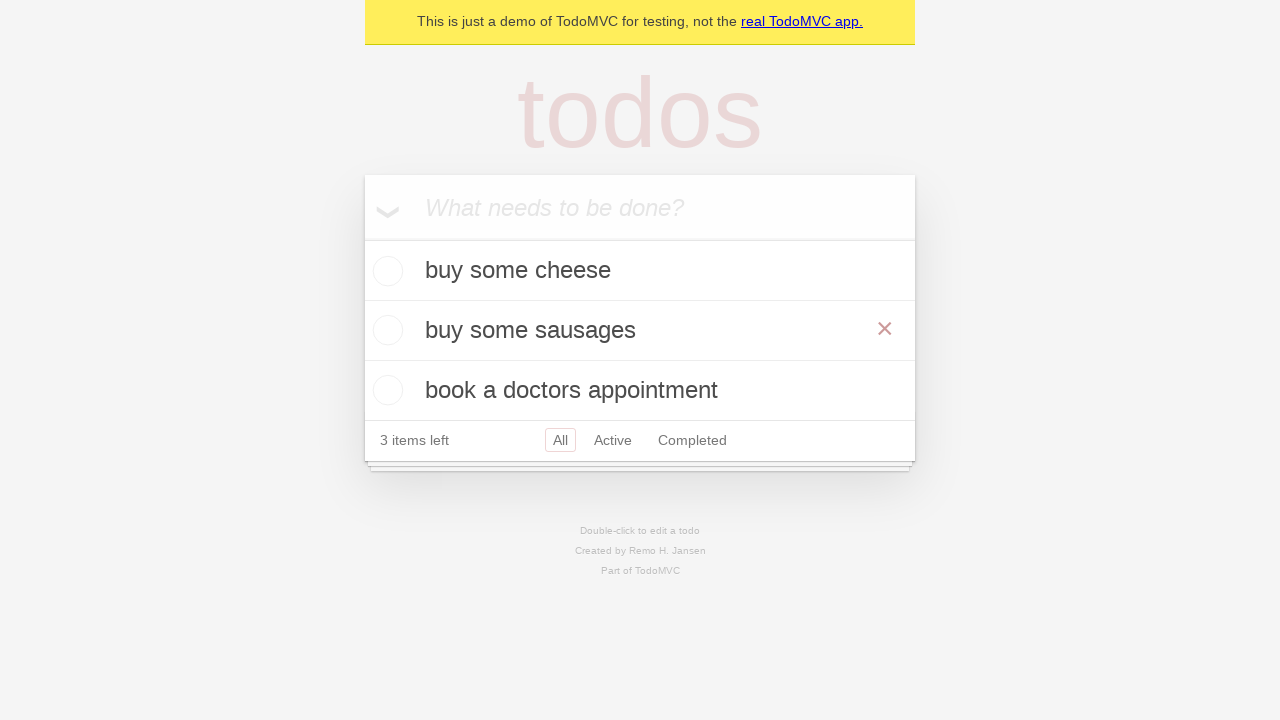

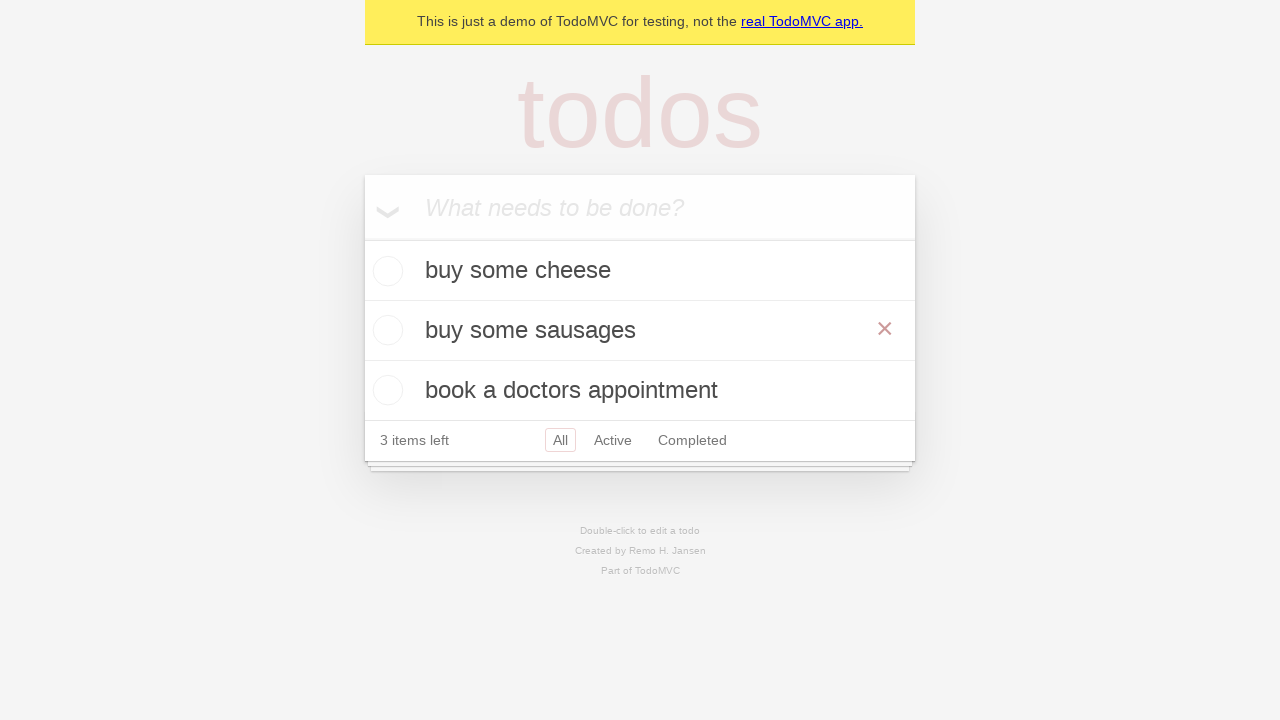